Tests navigation on books.toscrape.com by selecting the Science Fiction category, clicking on a book to view its details page, and navigating back to the category listing.

Starting URL: http://books.toscrape.com

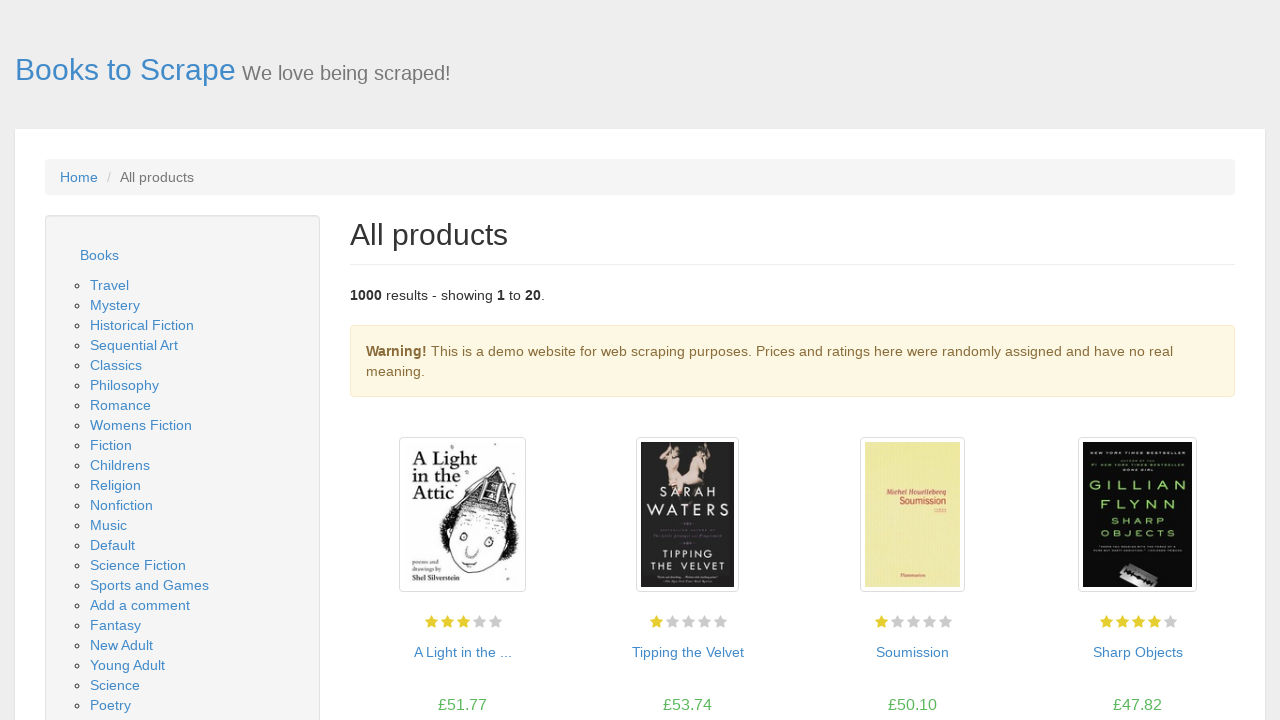

Clicked on Science Fiction category link in sidebar at (111, 445) on xpath=//*[@id="default"]/div/div/div/aside/div[2]/ul/li/ul/li[9]/a
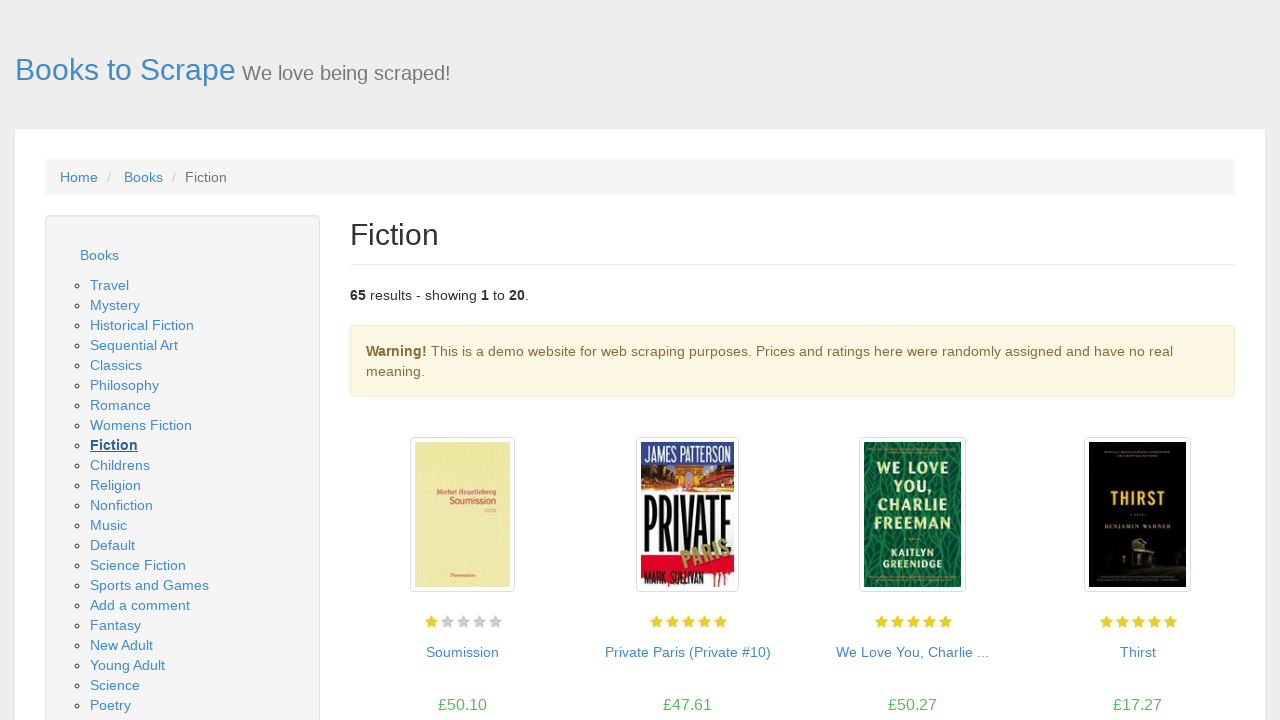

Science Fiction category page loaded with book listings
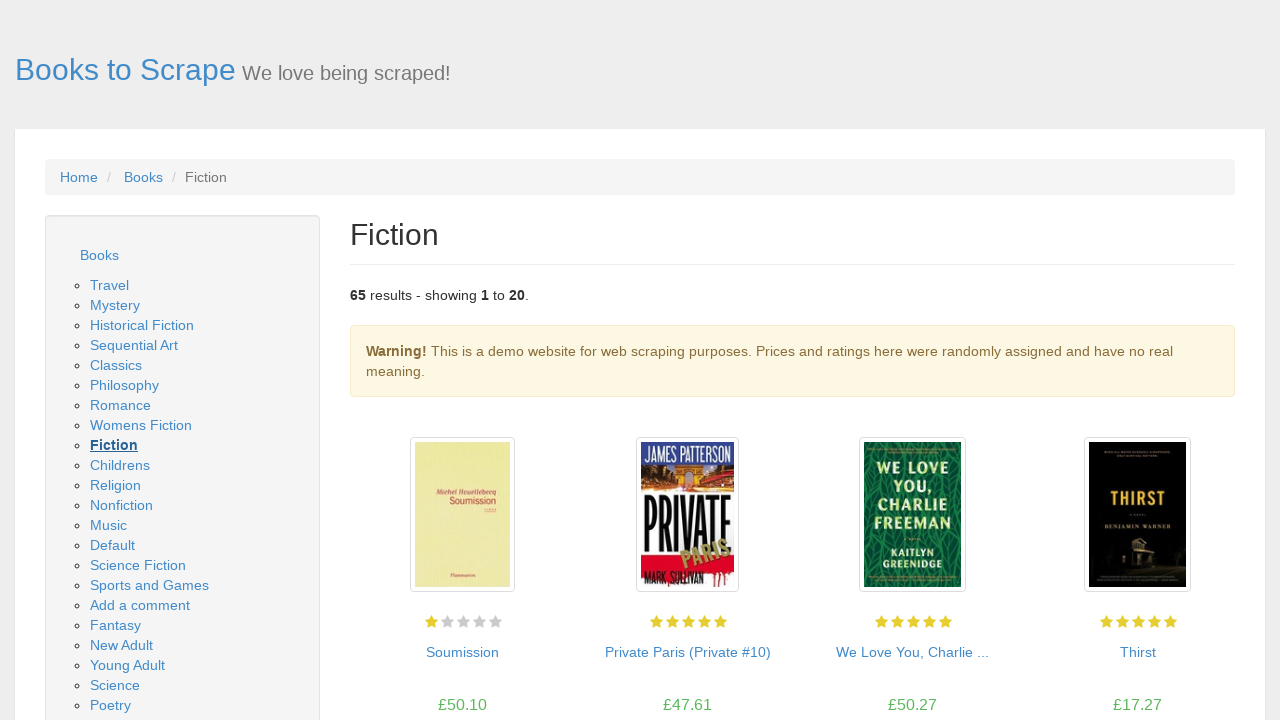

Clicked on first book title to view details at (462, 652) on .product_pod h3 a
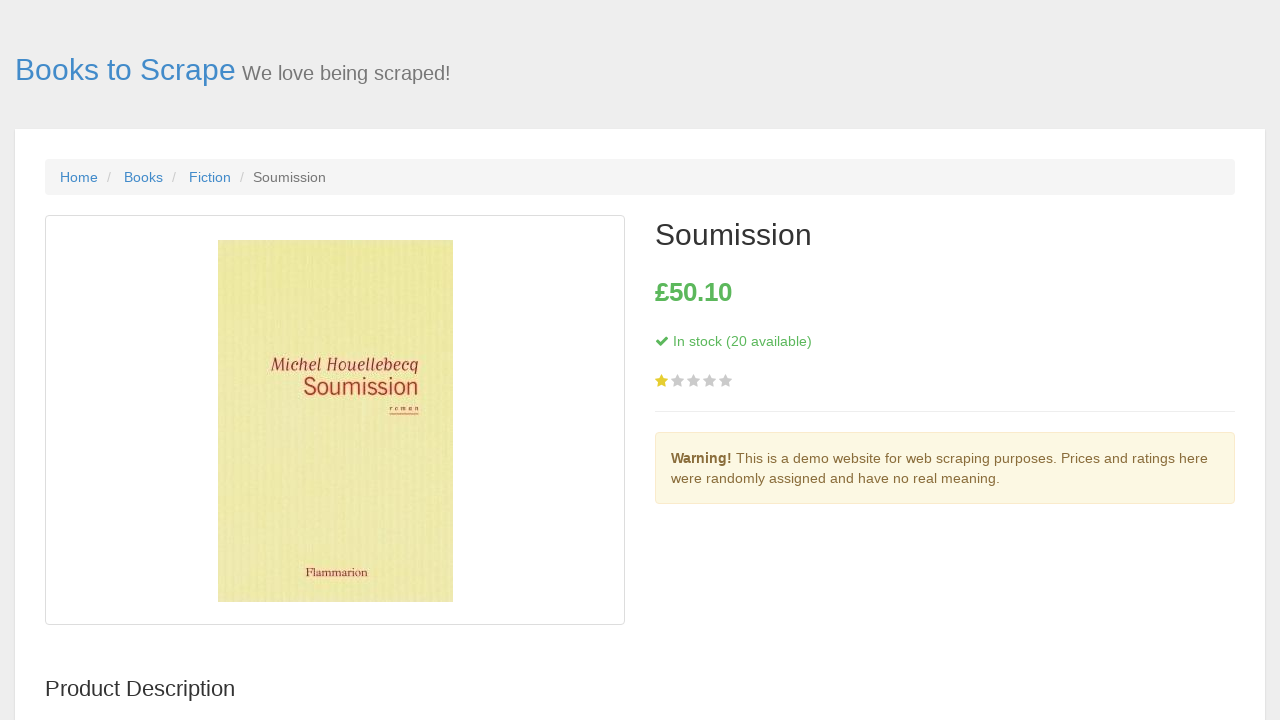

Book detail page loaded
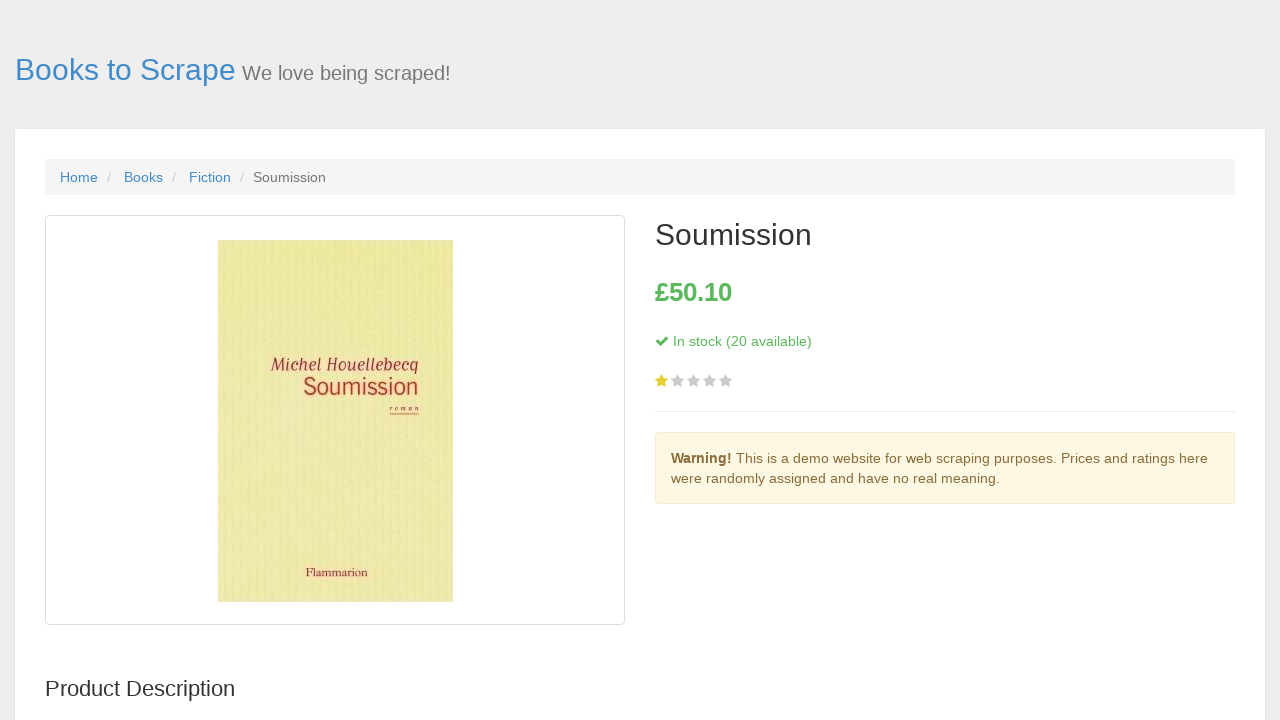

Book image is present on detail page
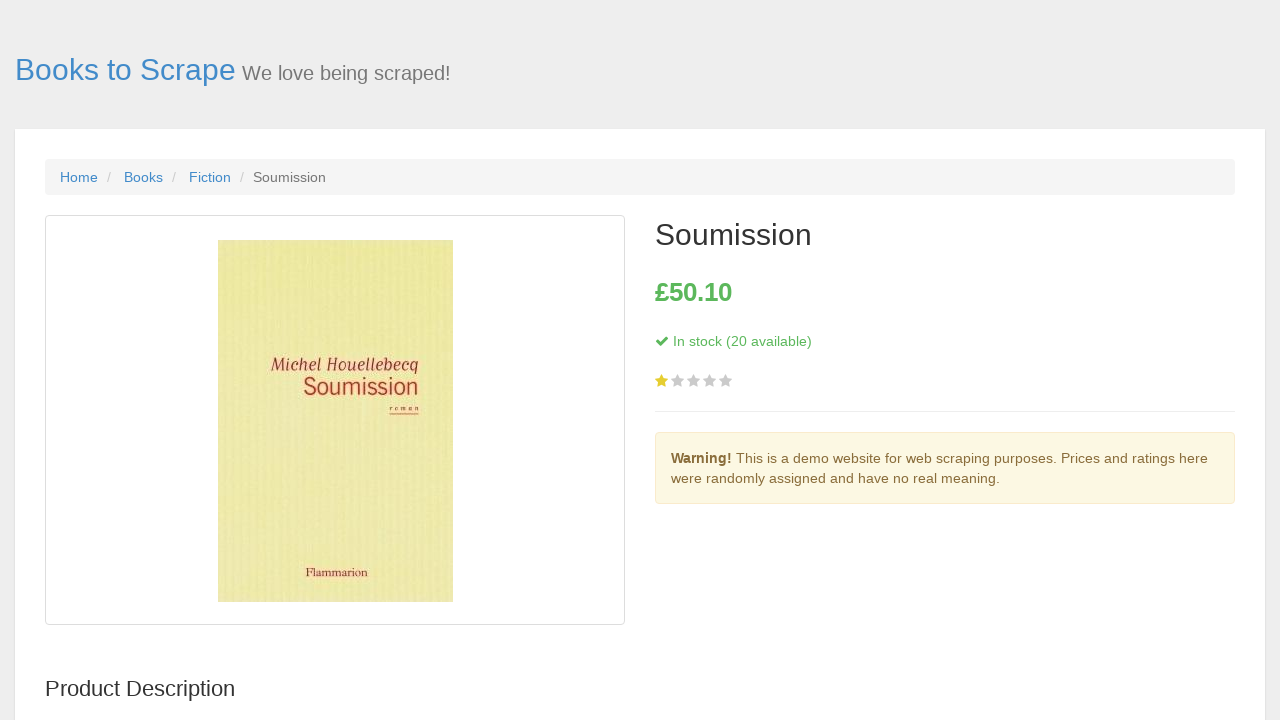

Book description is present on detail page
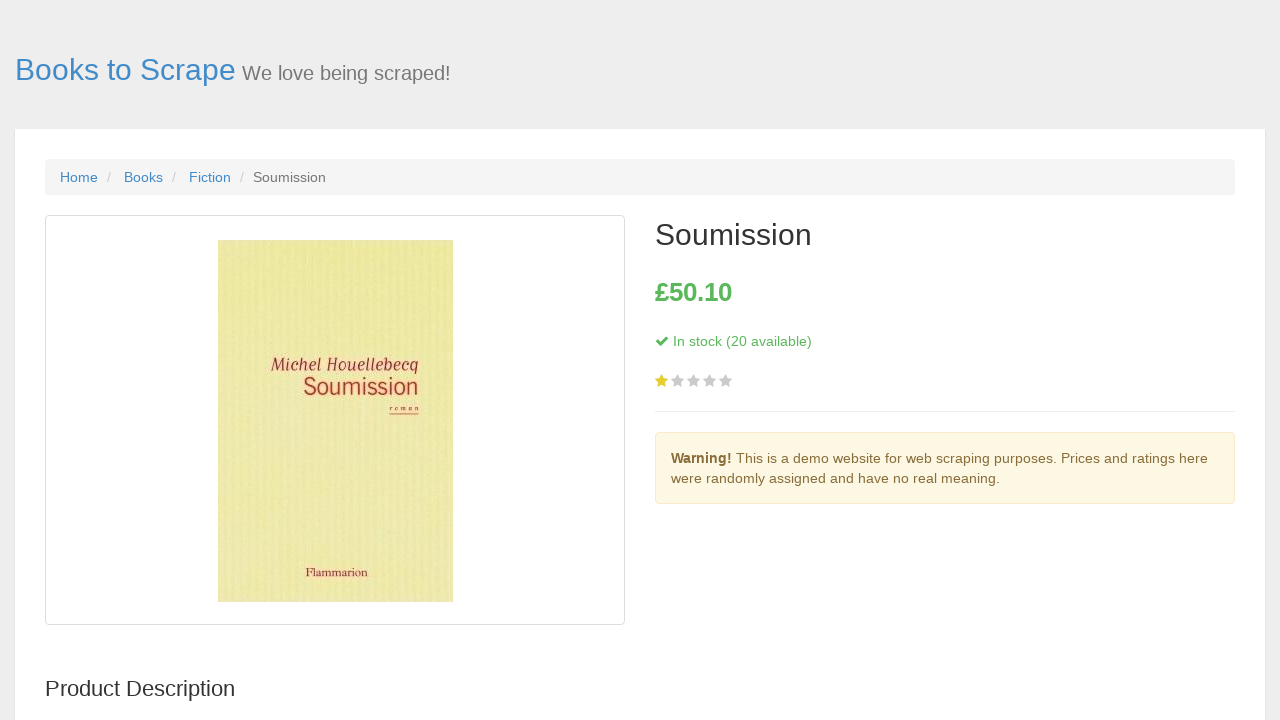

Navigated back to Science Fiction category listing
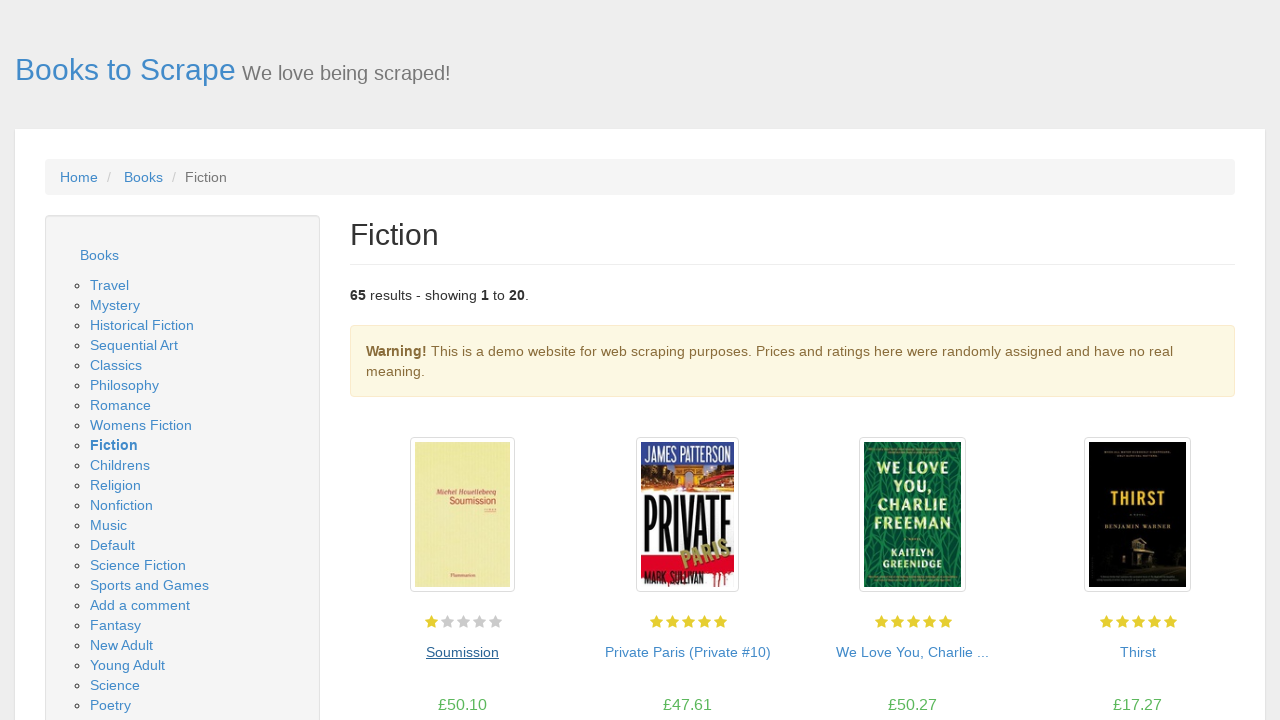

Category listing page reloaded with book listings
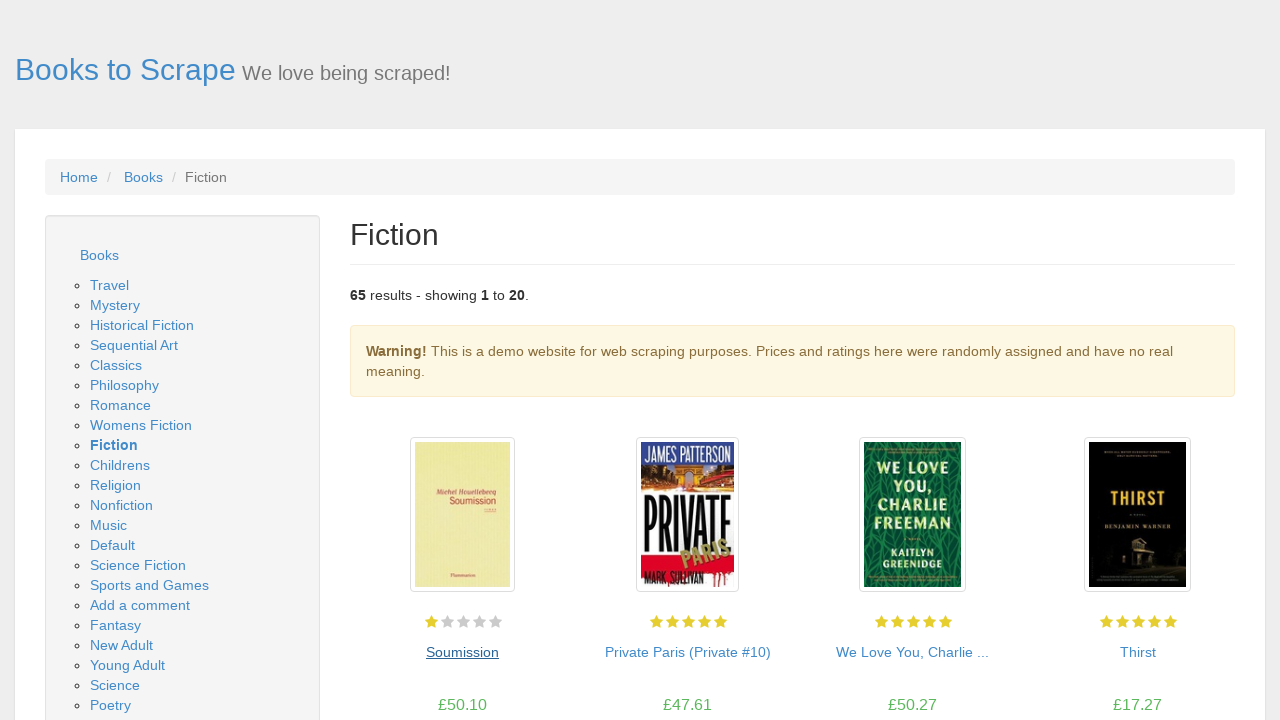

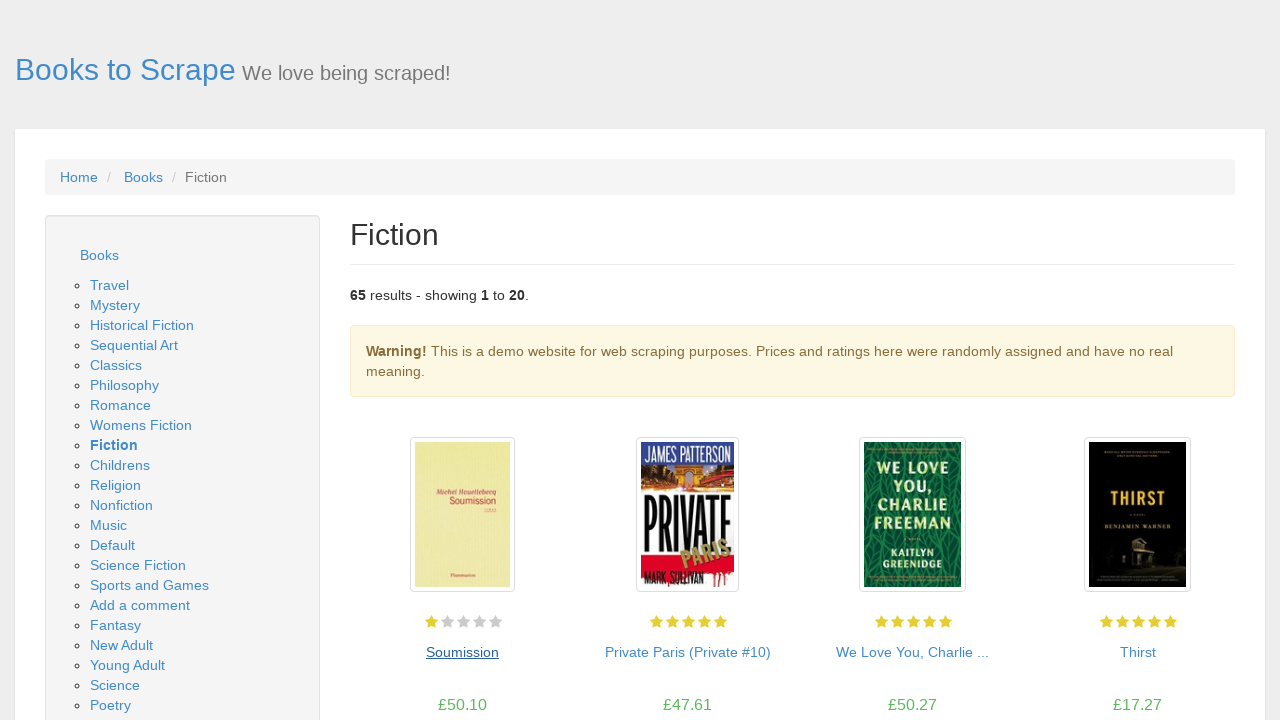